Tests various web element interactions including retrieving text attributes, selecting radio buttons and checkboxes, revealing hidden elements, and filling input fields

Starting URL: https://syntaxprojects.com/selenium_commands_selector-homework.php

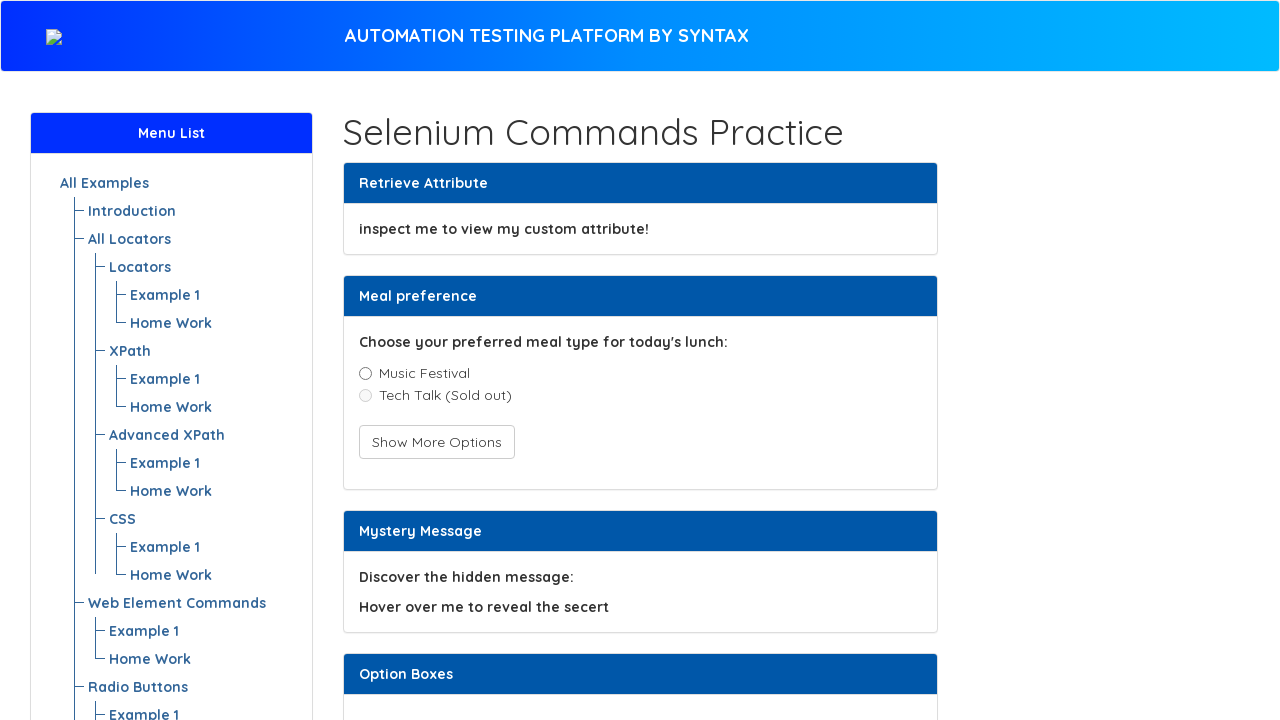

Retrieved text from textattr element
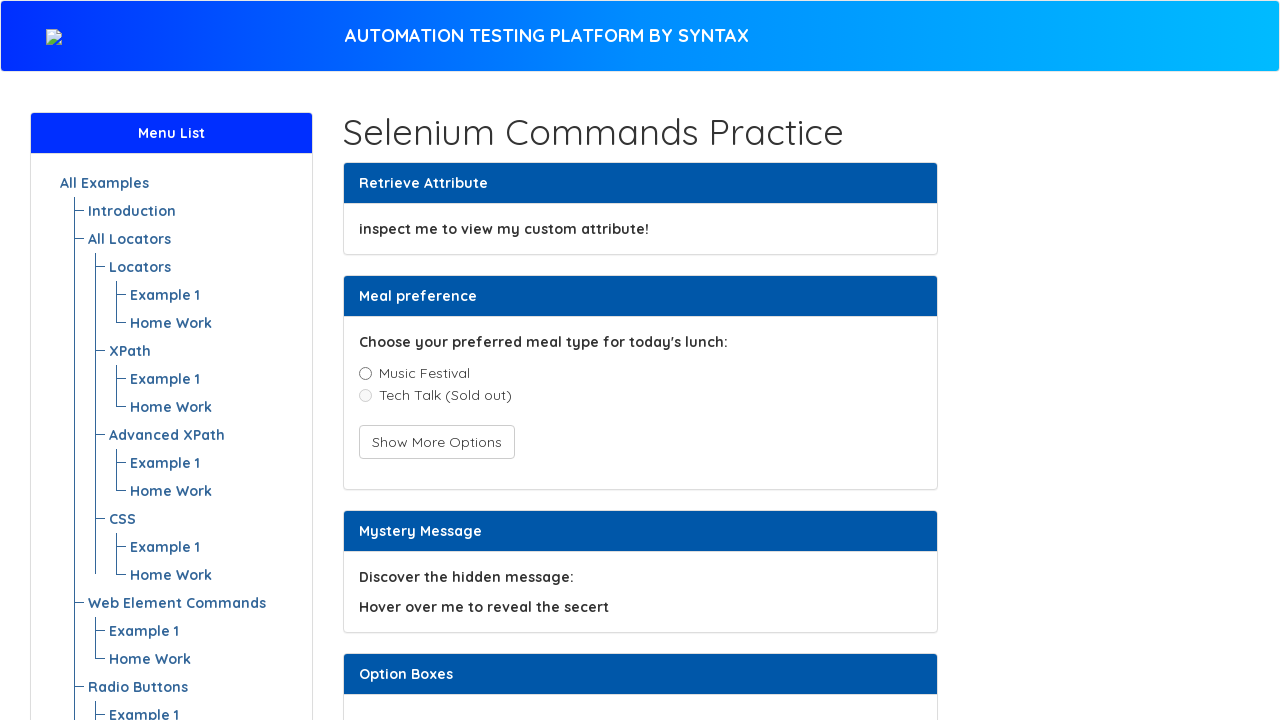

Clicked Music Festival radio button at (365, 374) on xpath=//input[@value='music_festival']
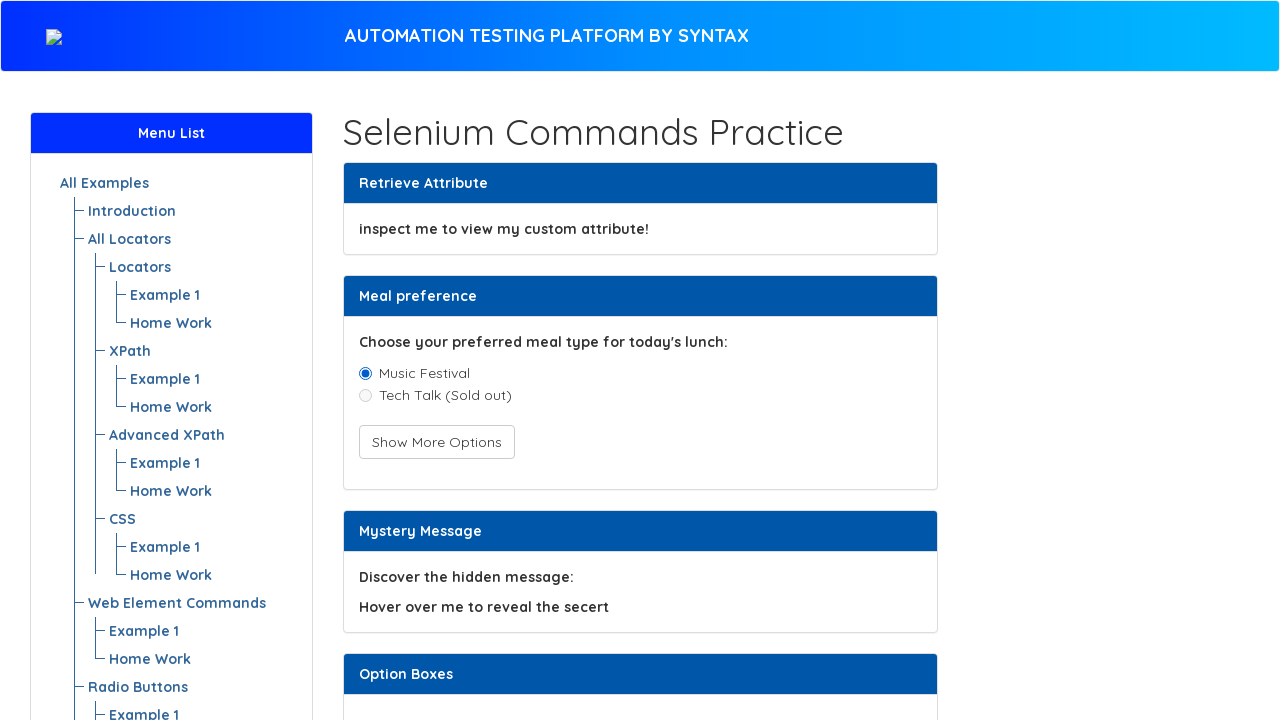

Verified Tech Talk radio button enabled status
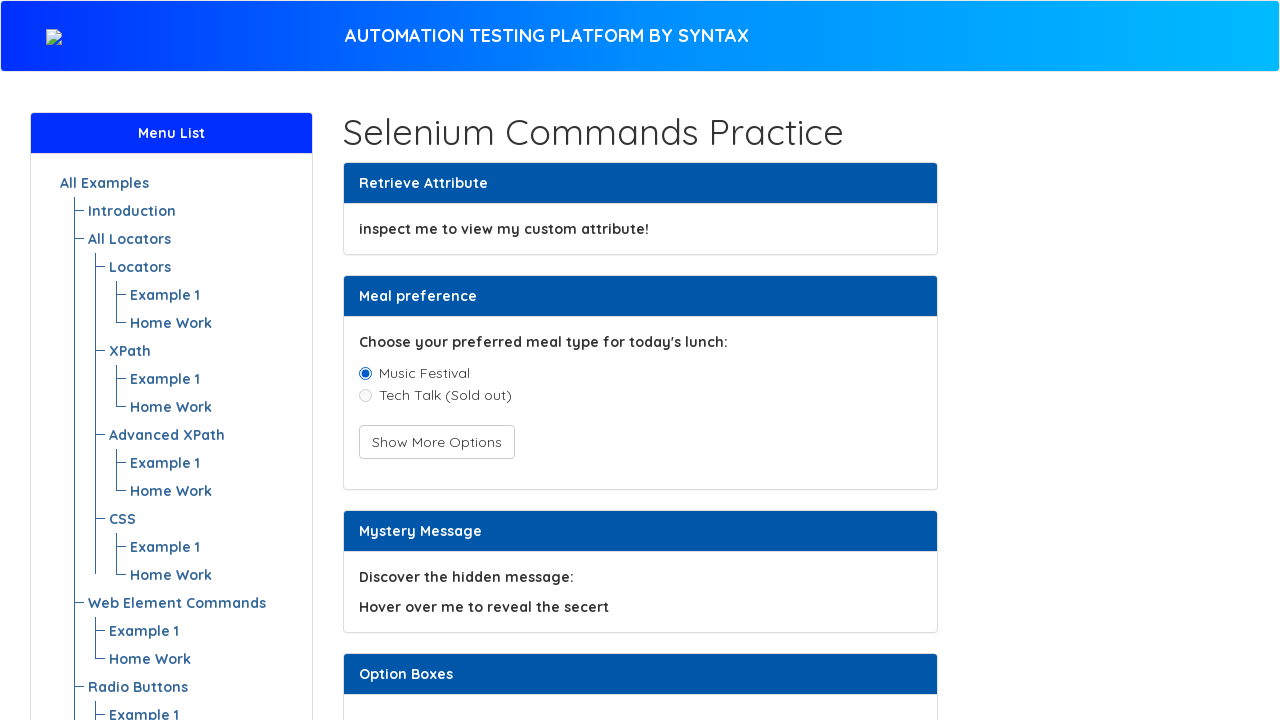

Clicked Show More Options button at (436, 442) on xpath=//button[@onclick='toggleHiddenRadio(event)']
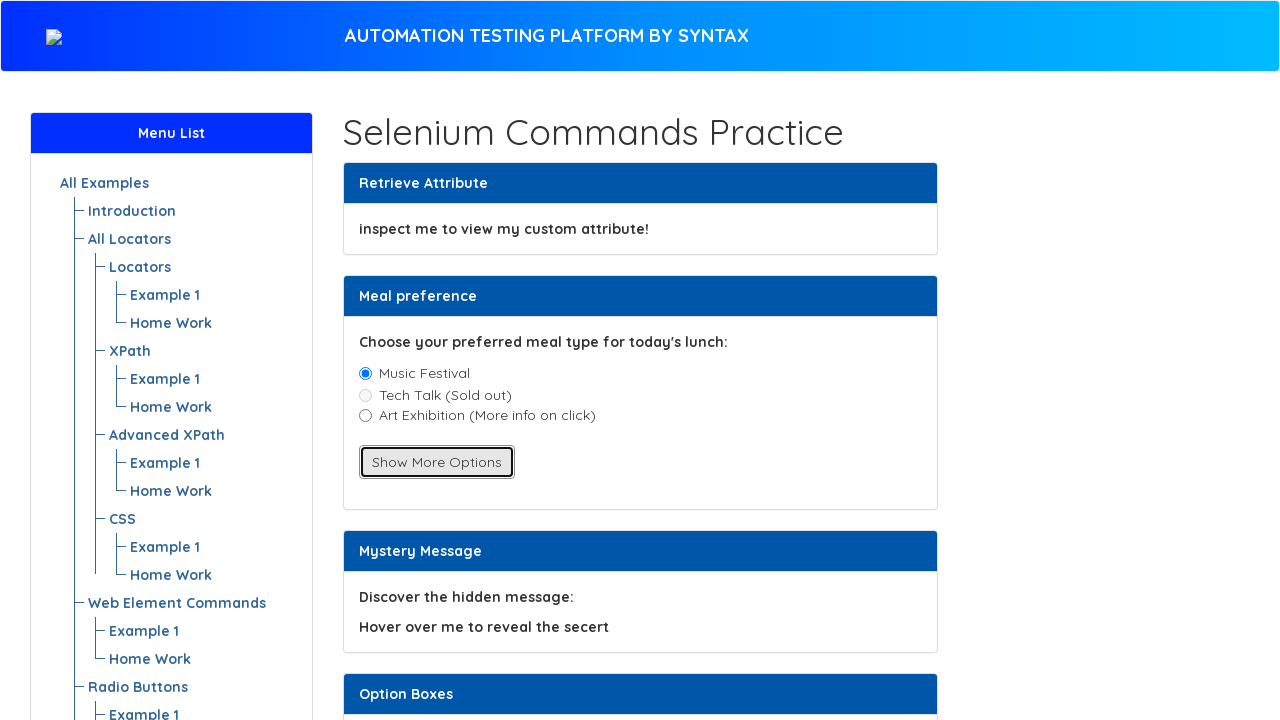

Art Exhibition radio button became visible
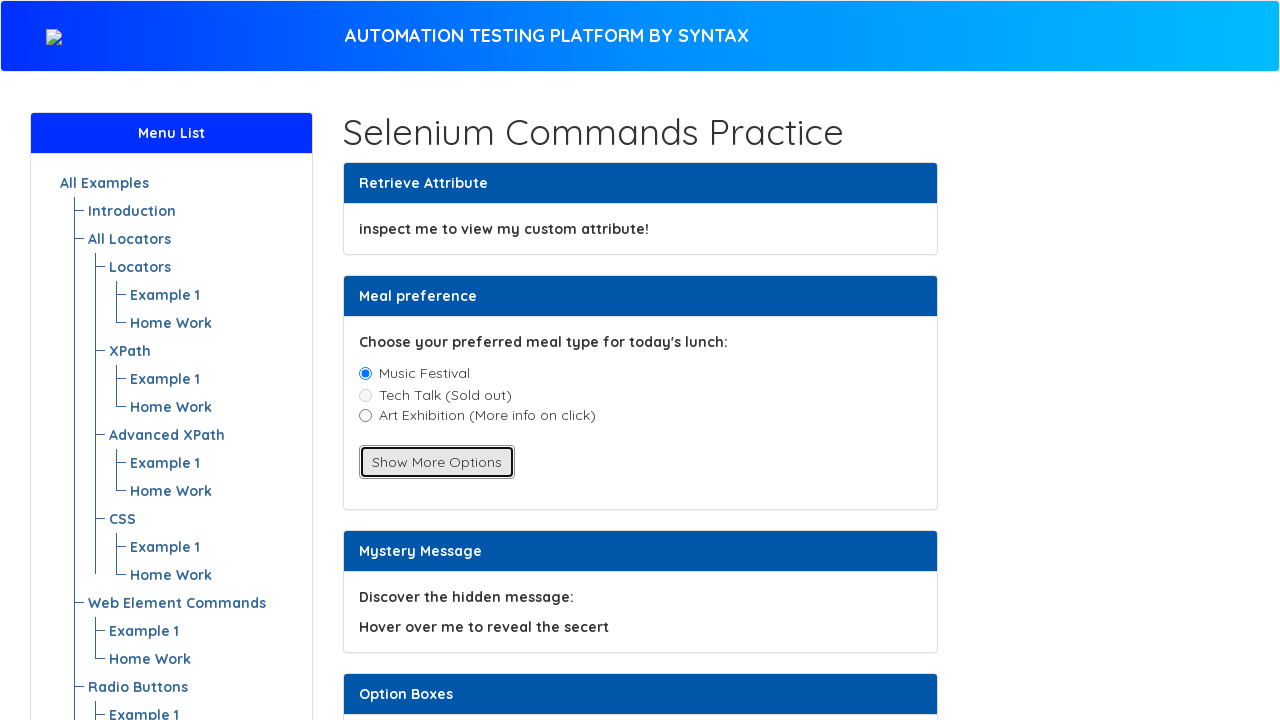

Clicked Art Exhibition radio button at (365, 415) on xpath=//input[@value='art_exhibition']
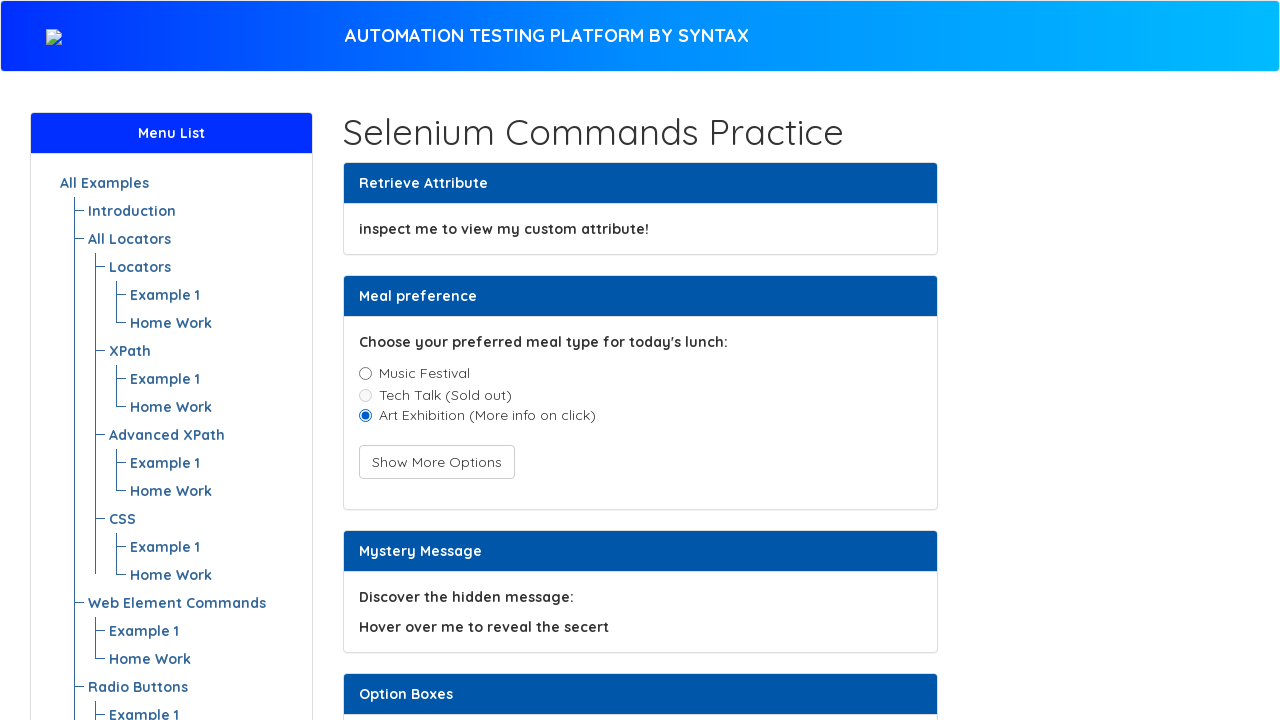

Retrieved title attribute from hidden_message element
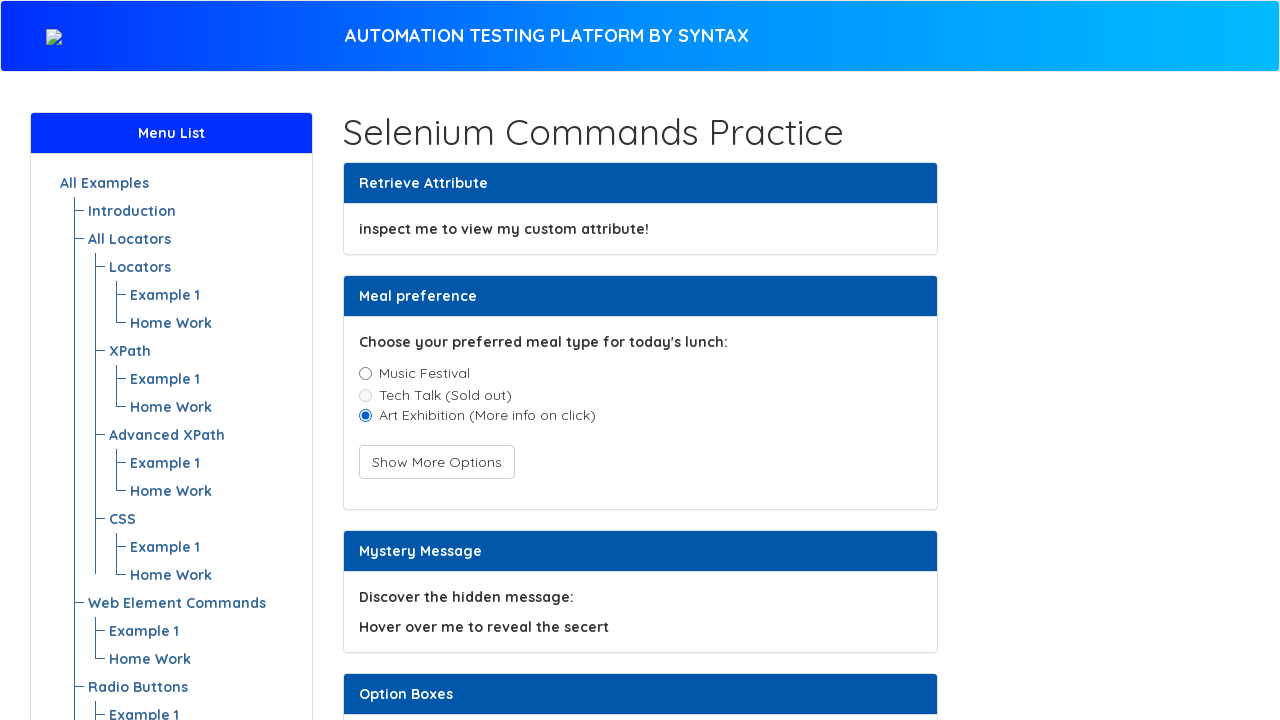

Clicked Checkbox 1 at (365, 360) on xpath=//input[@name='CheckboxFirst']
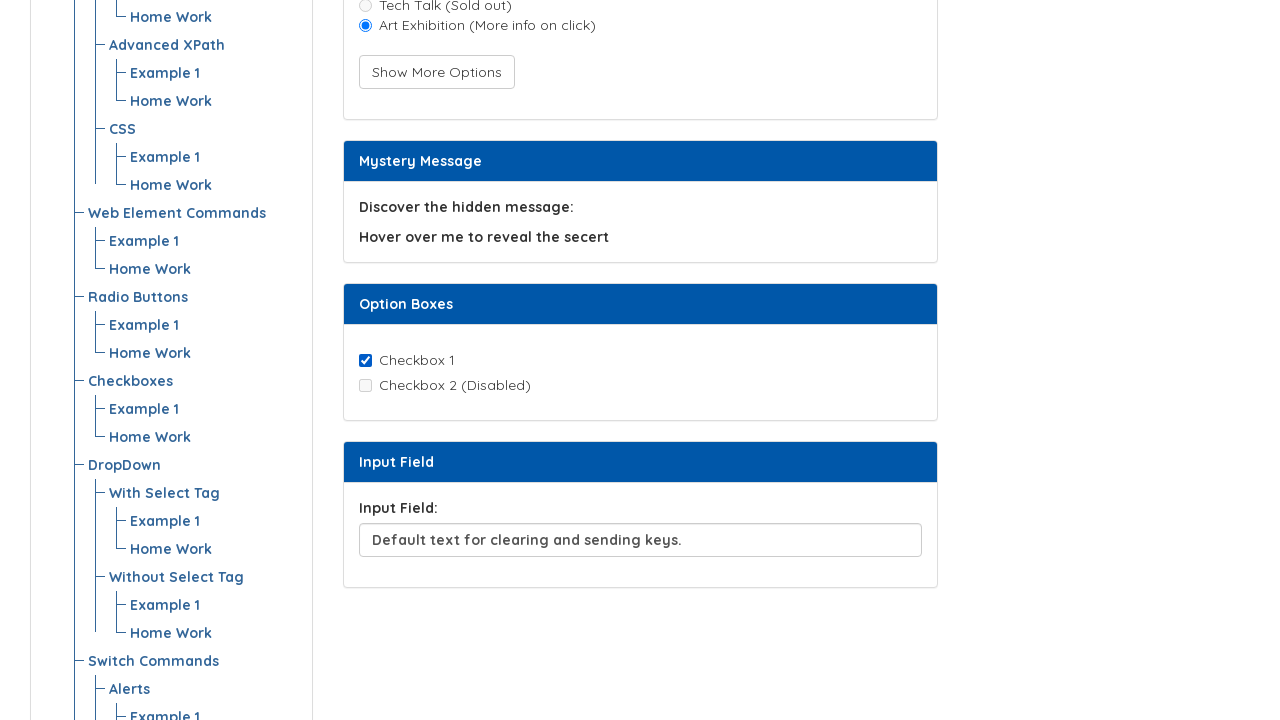

Verified Checkbox 2 enabled status
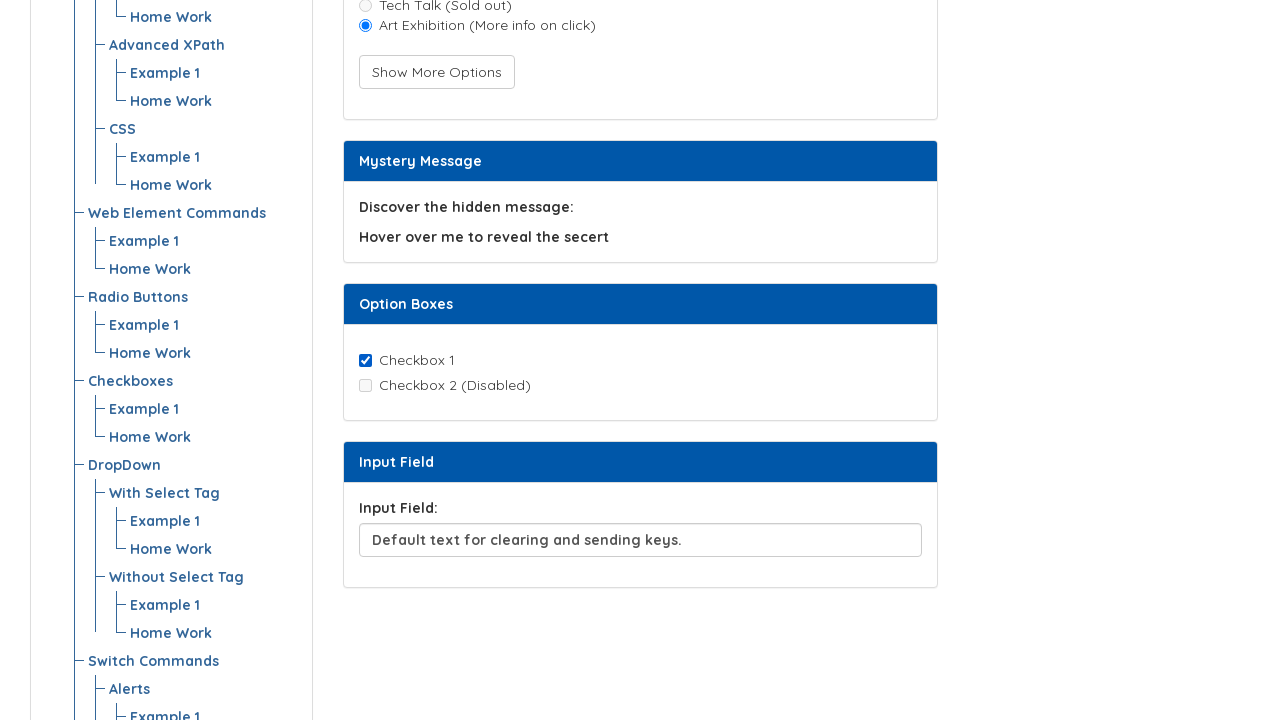

Cleared input field on xpath=//input[@name='inputField']
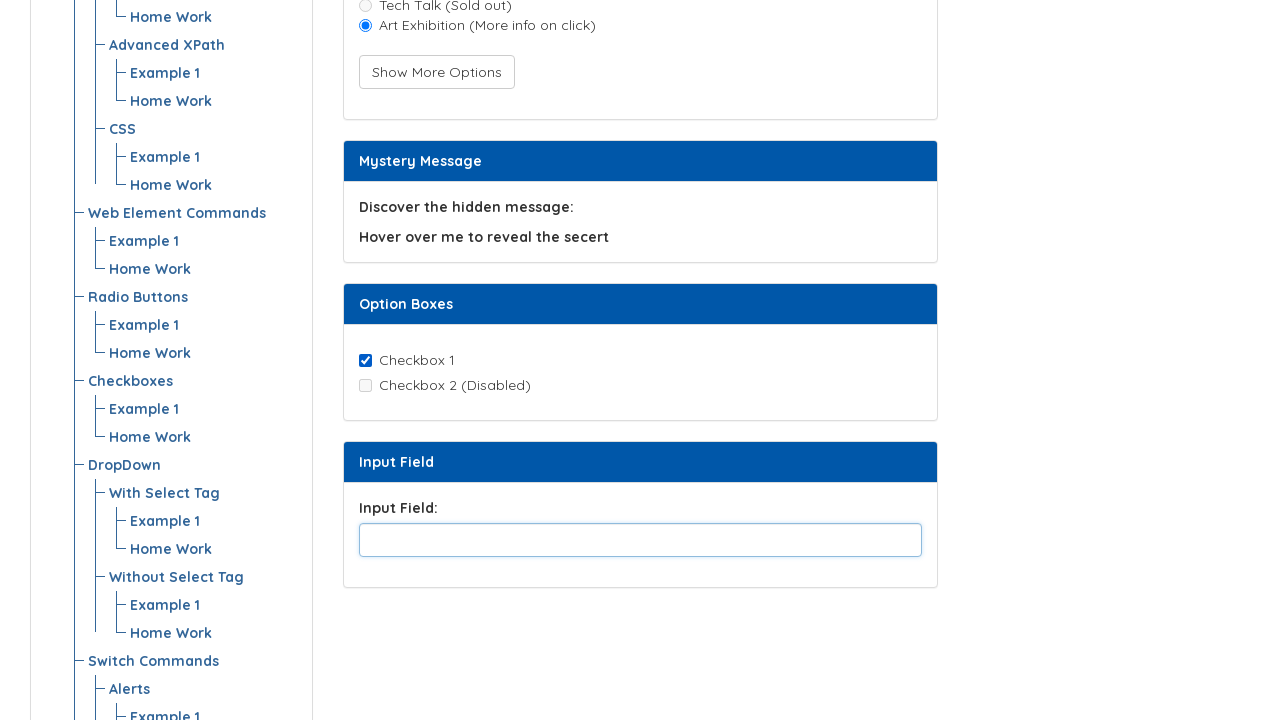

Filled input field with custom text on xpath=//input[@name='inputField']
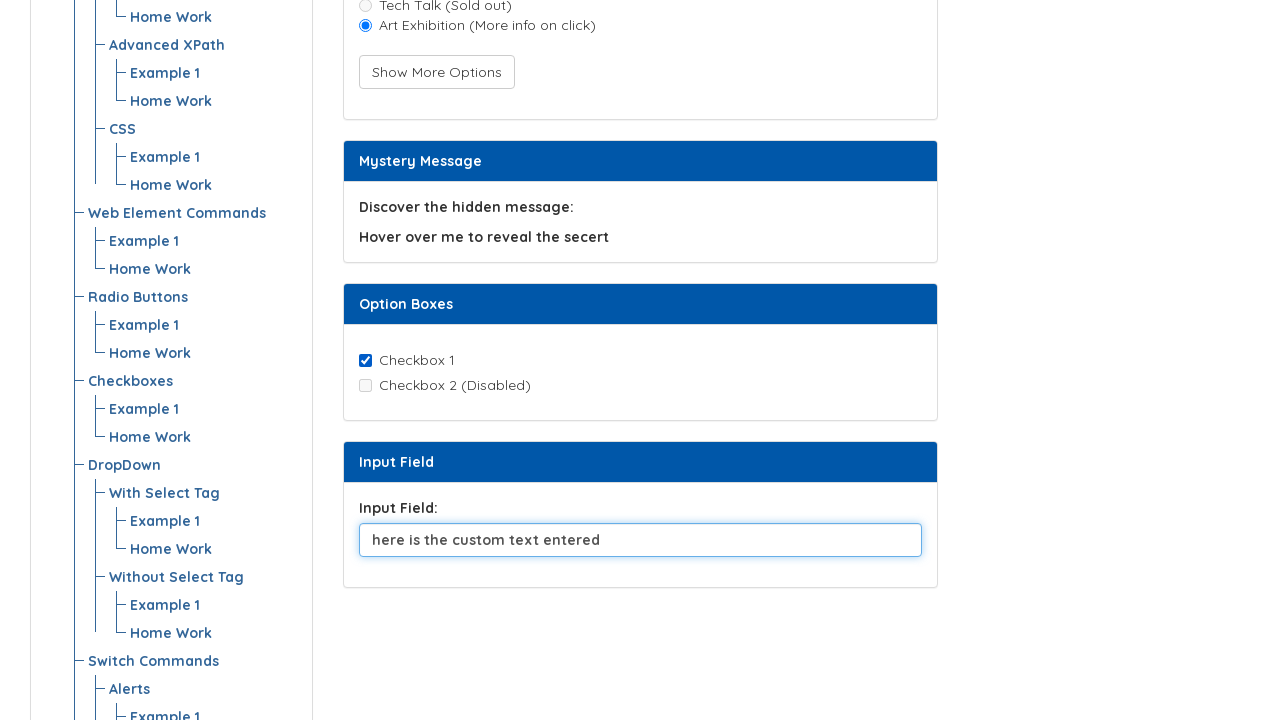

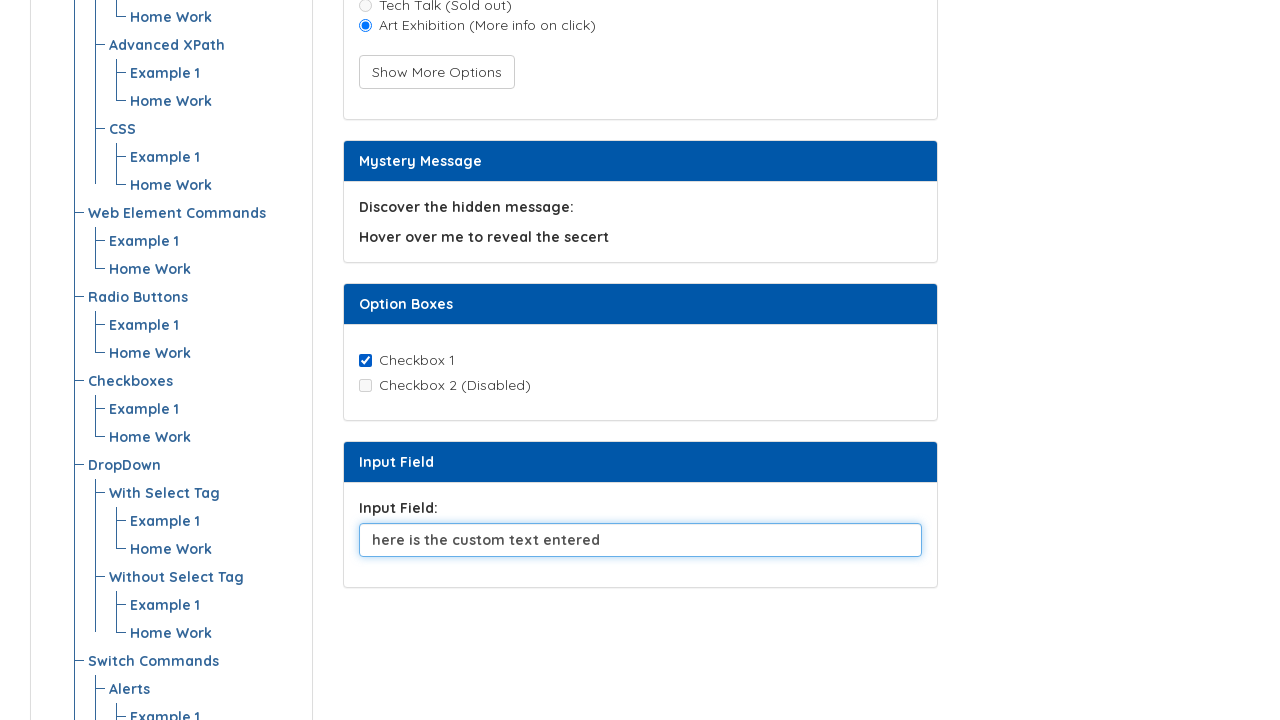